Tests the "Become A MERN Store Seller" form by filling in seller details (name, email, phone, business brand, and description) and submitting the form.

Starting URL: https://shopdemo-alex-hot.koyeb.app/sell

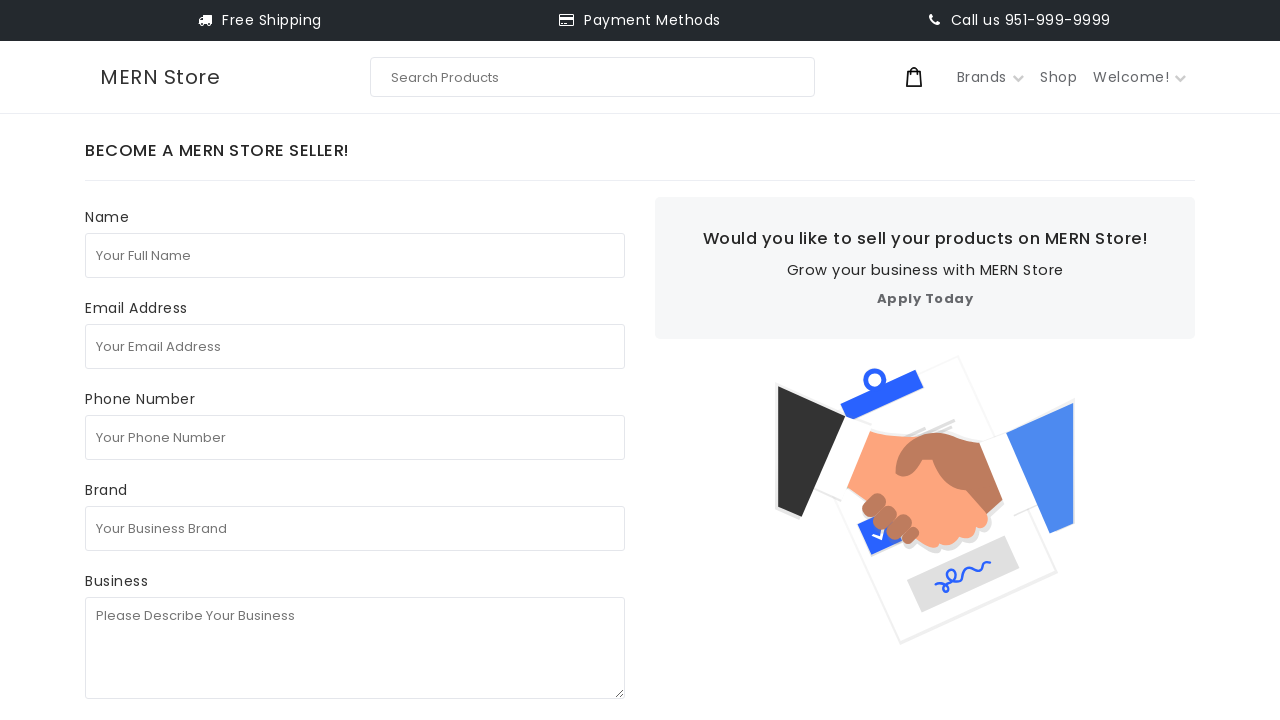

Filled seller's full name field with 'Marcus Henderson' on internal:attr=[placeholder="Your Full Name"i]
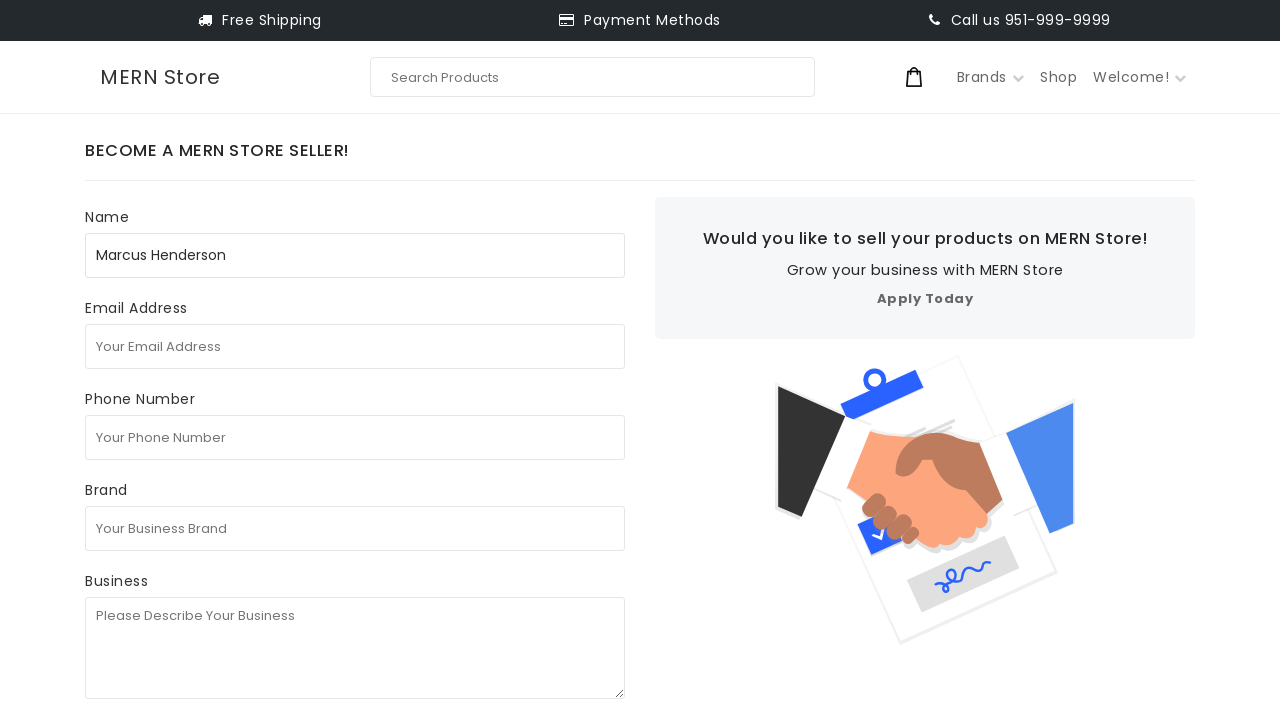

Filled email address field with 'marcus.henderson8472@gmail.com' on internal:attr=[placeholder="Your Email Address"i]
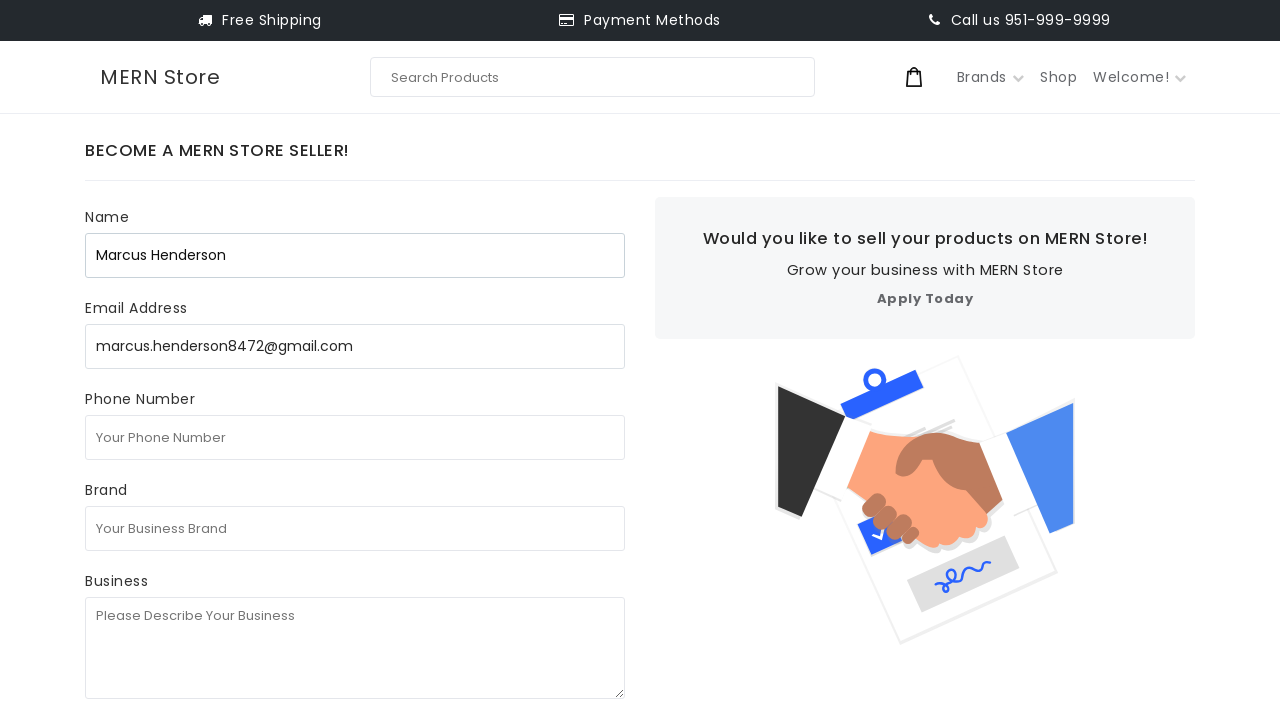

Filled phone number field with '5559824716' on internal:attr=[placeholder="Your Phone Number"i]
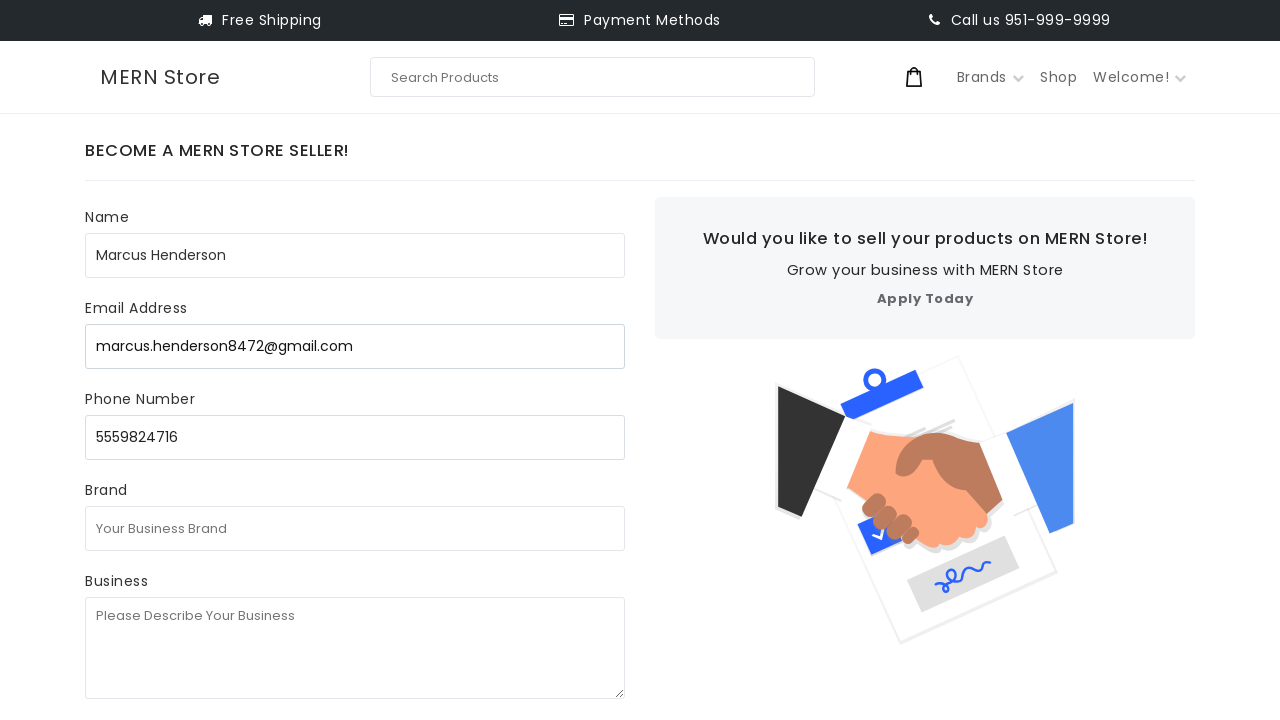

Filled business brand field with 'Henderson Electronics' on internal:attr=[placeholder="Your Business Brand"i]
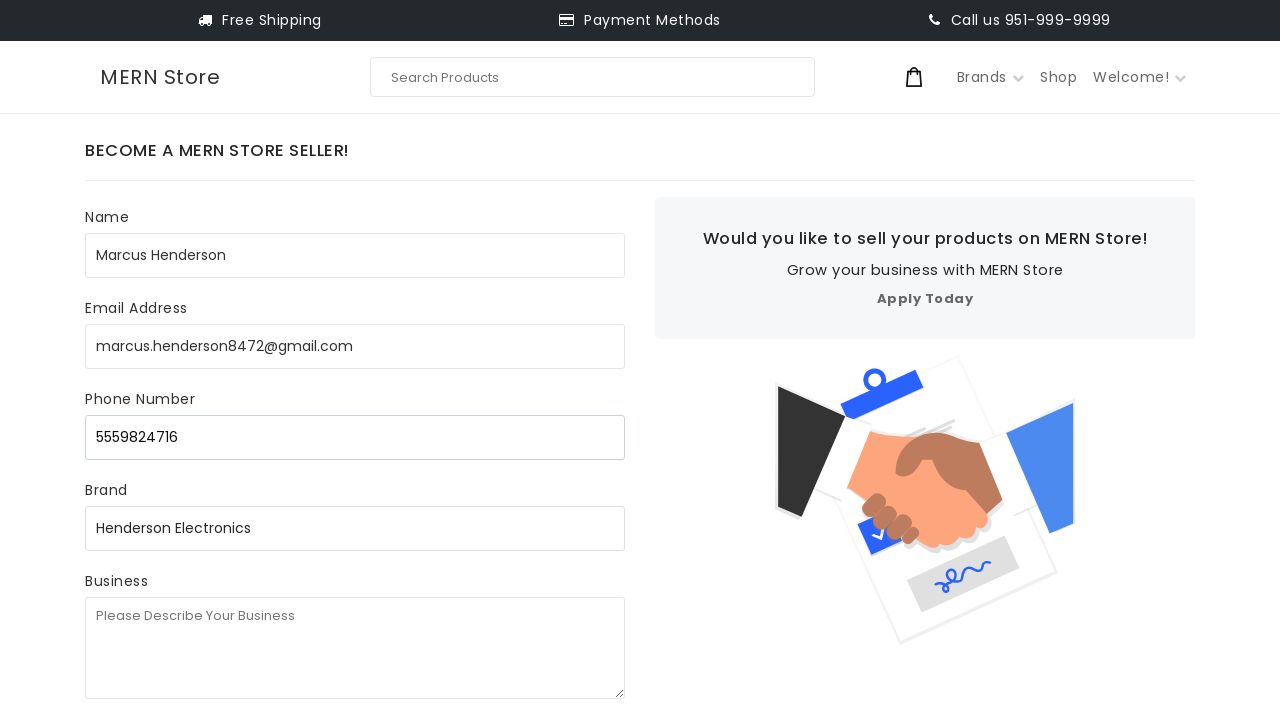

Filled business description field with company details on internal:attr=[placeholder="Please Describe Your Business"i]
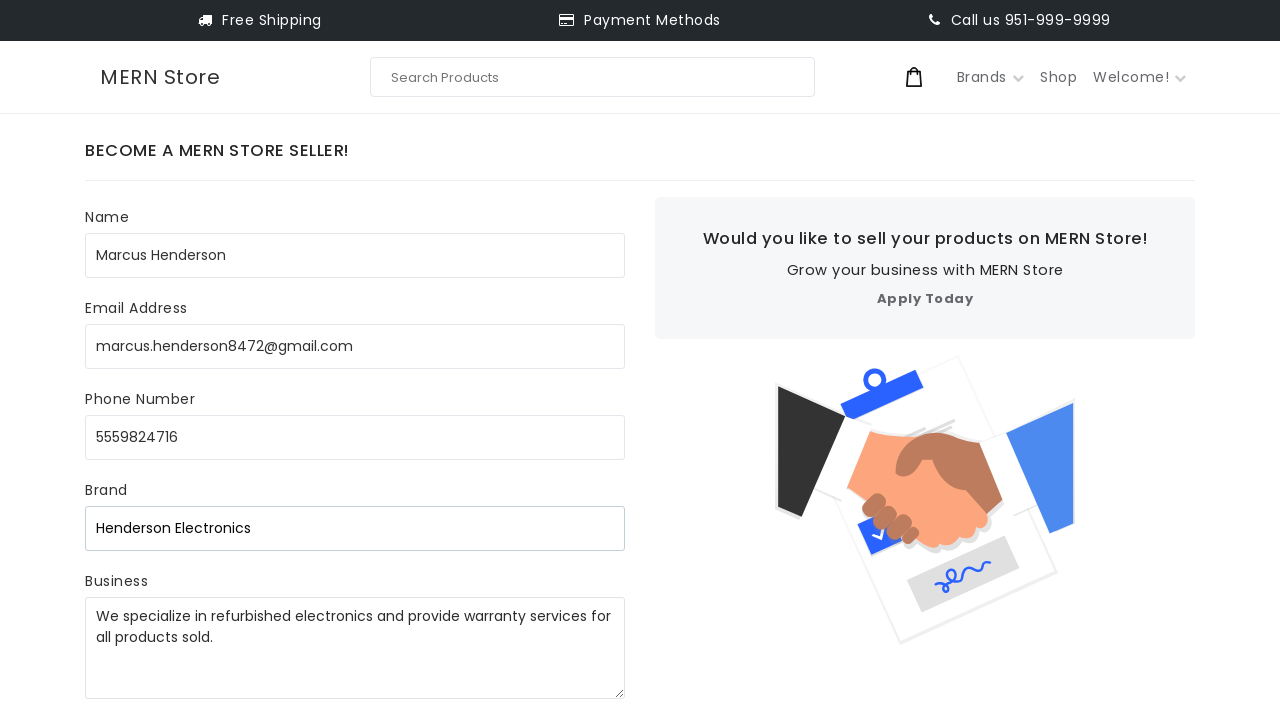

Clicked Submit button to submit the Become A MERN Store Seller form at (152, 382) on internal:role=button[name="Submit"i]
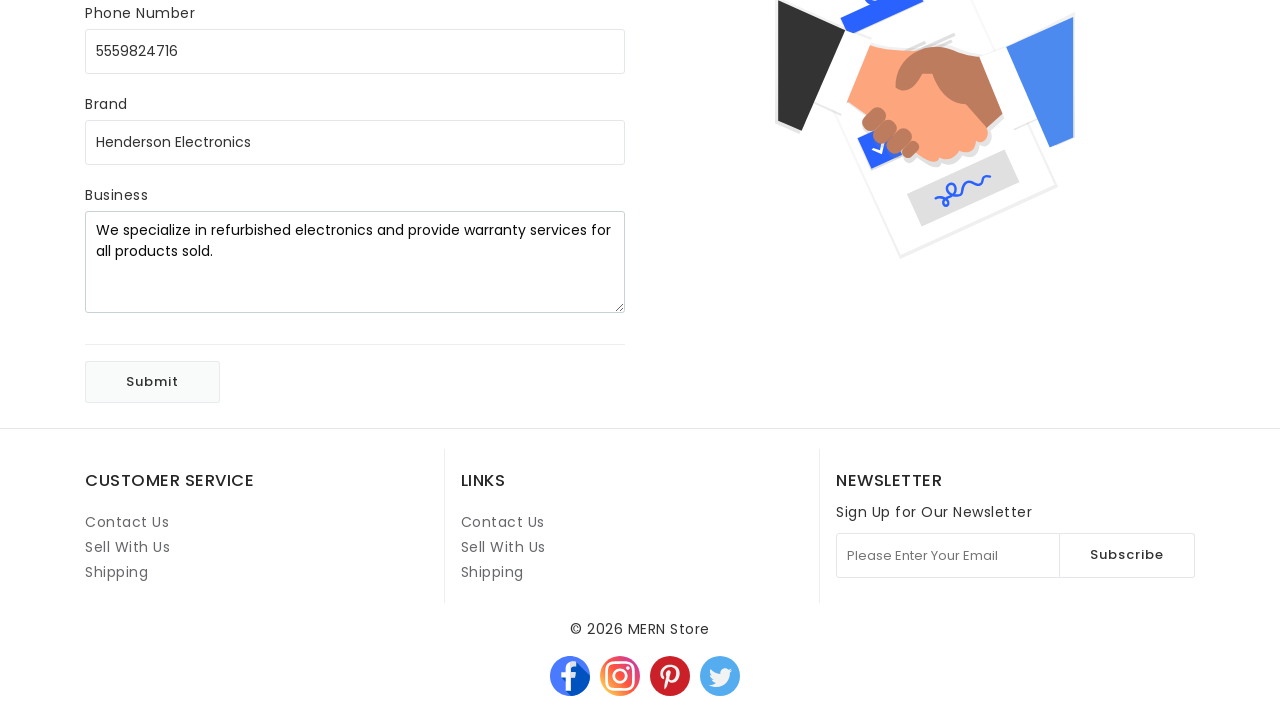

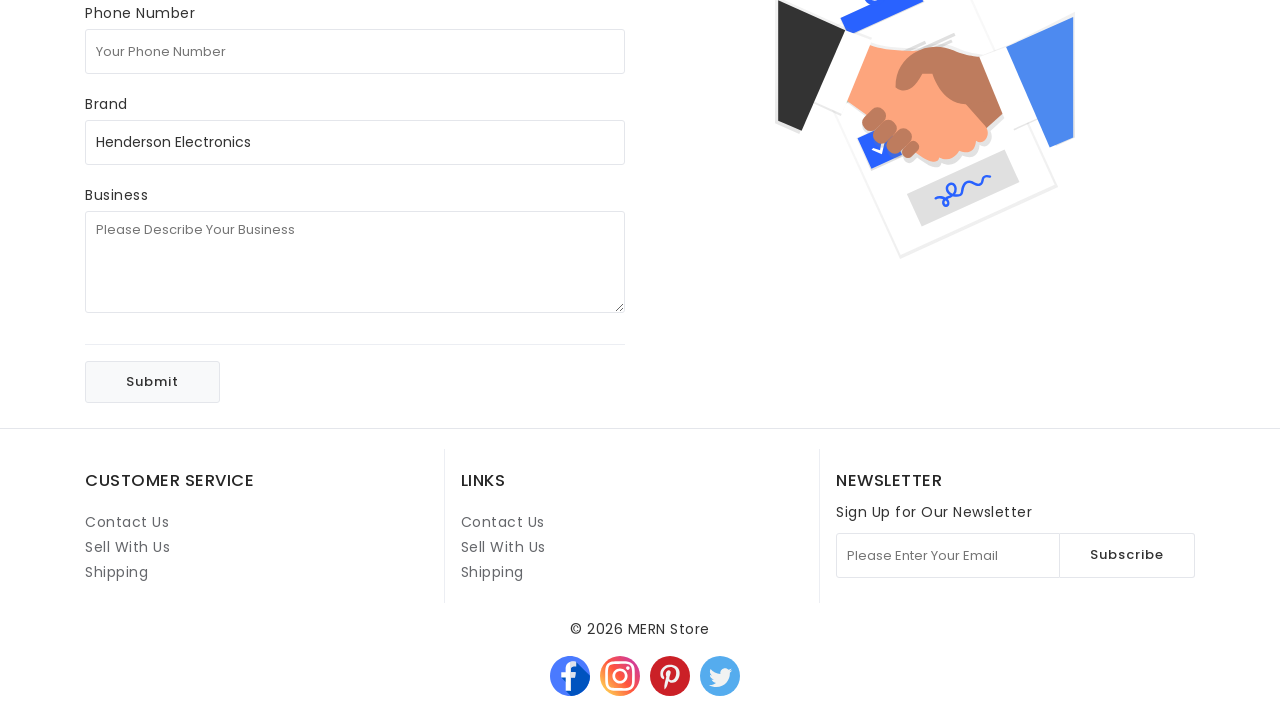